Tests pressing the space key on an input element and verifies the page displays the correct key press result

Starting URL: http://the-internet.herokuapp.com/key_presses

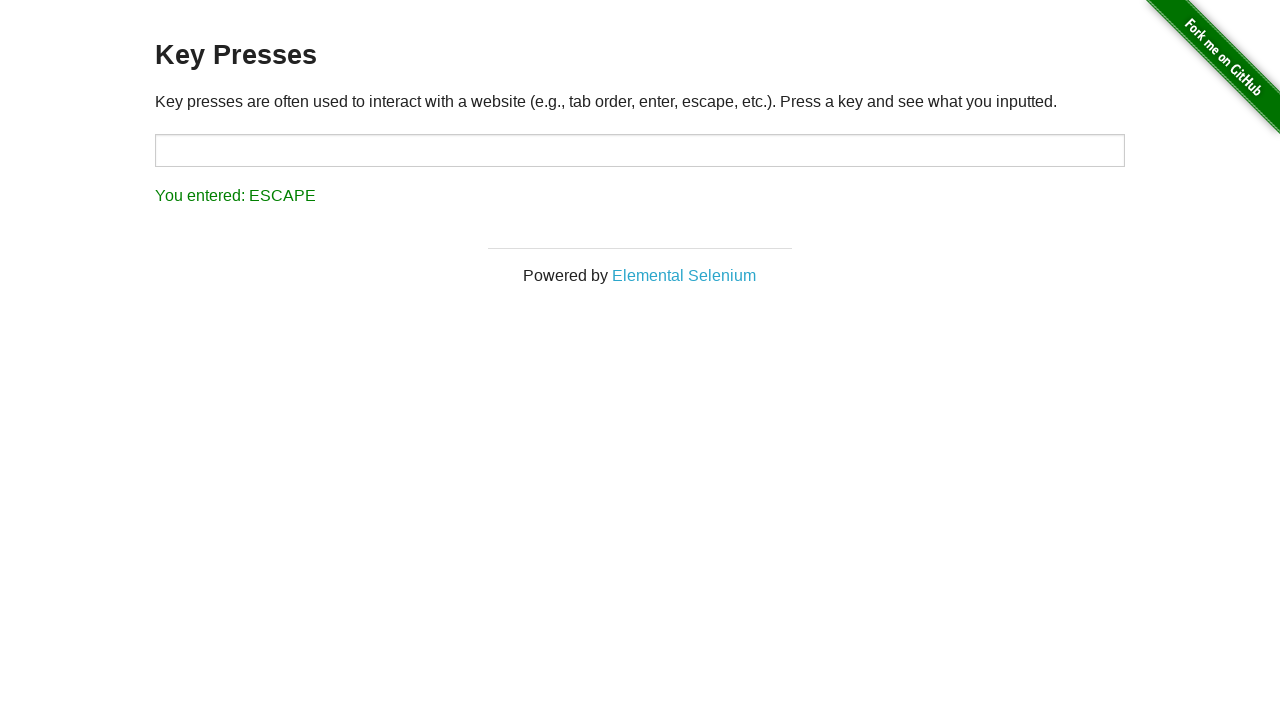

Pressed Space key on target input element on #target
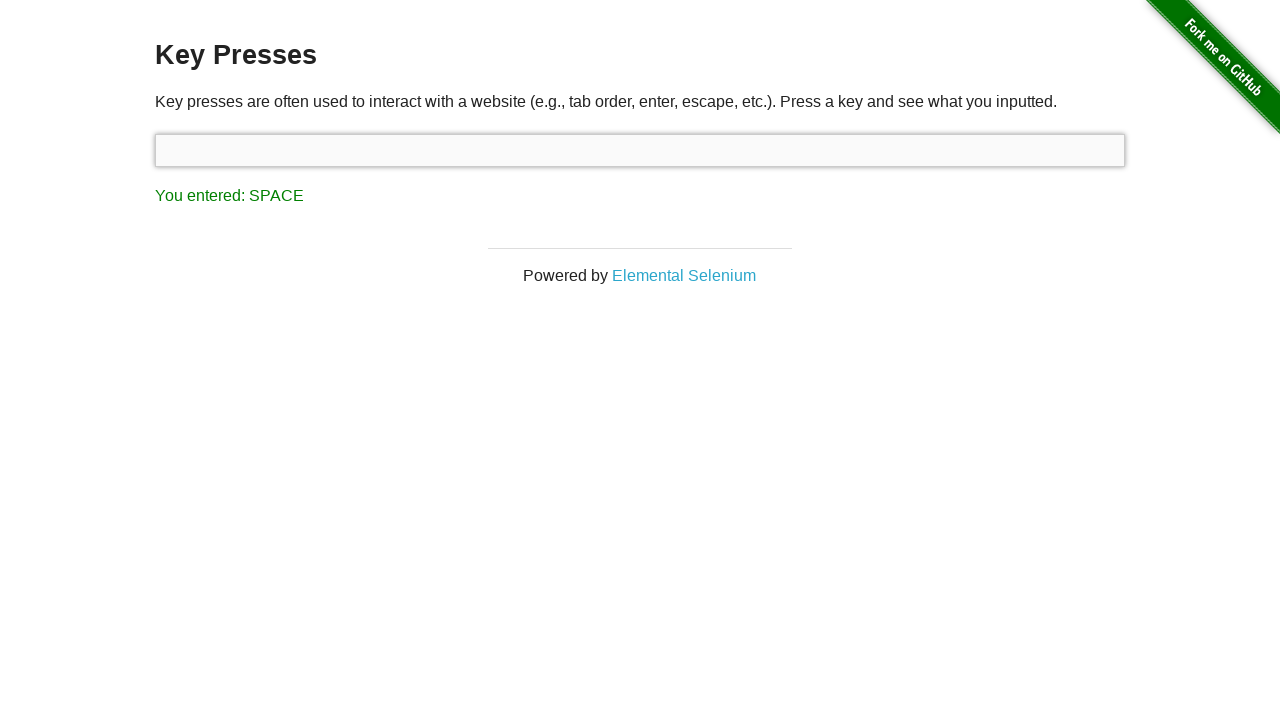

Result element loaded on page
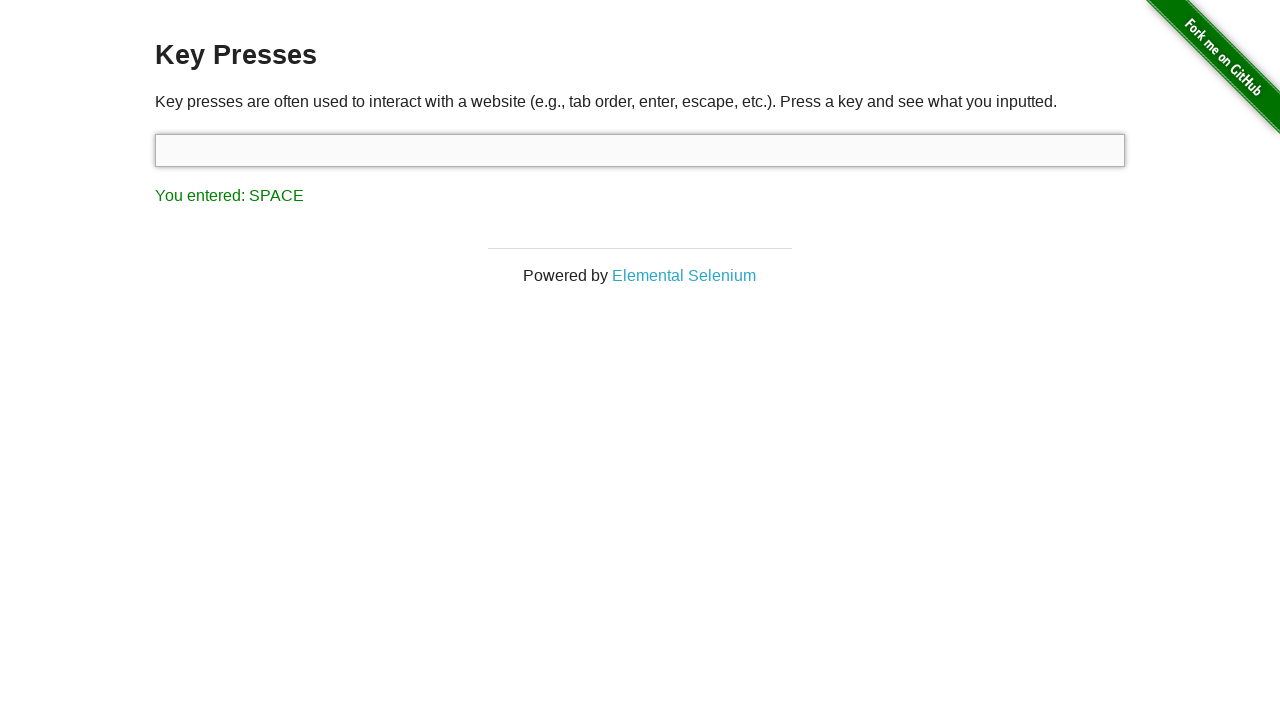

Retrieved result text content
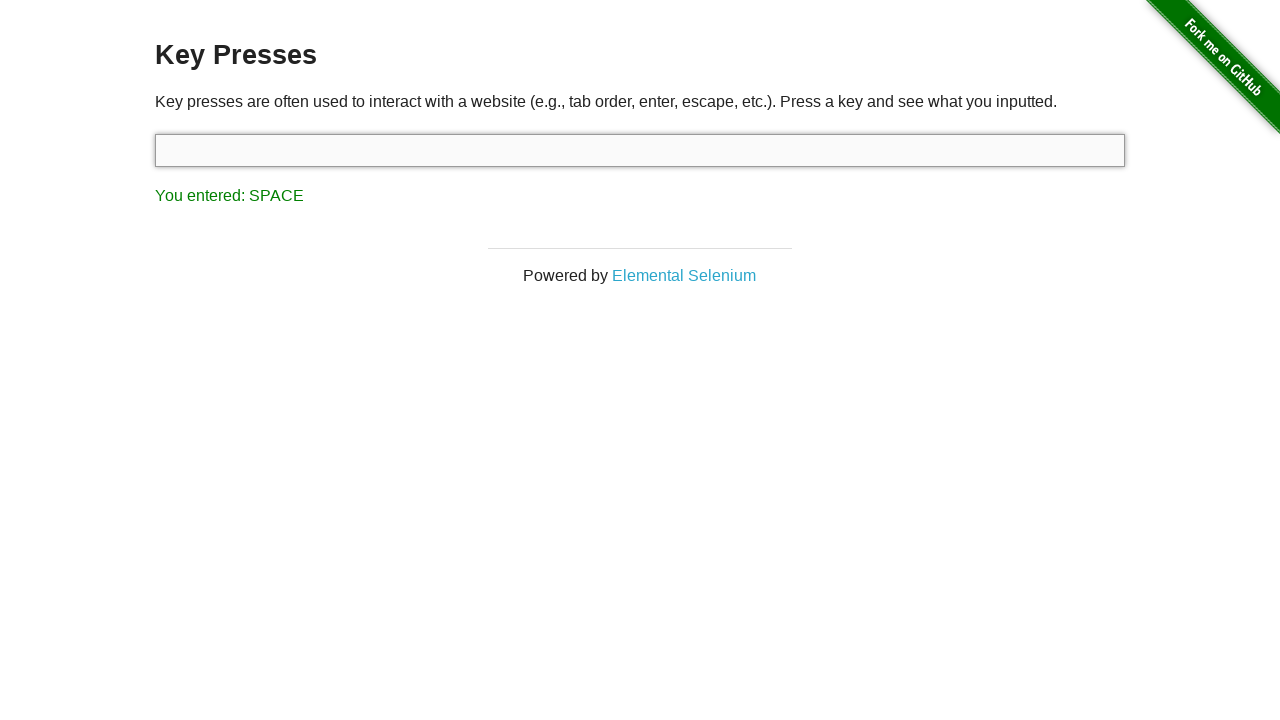

Verified result text matches expected value 'You entered: SPACE'
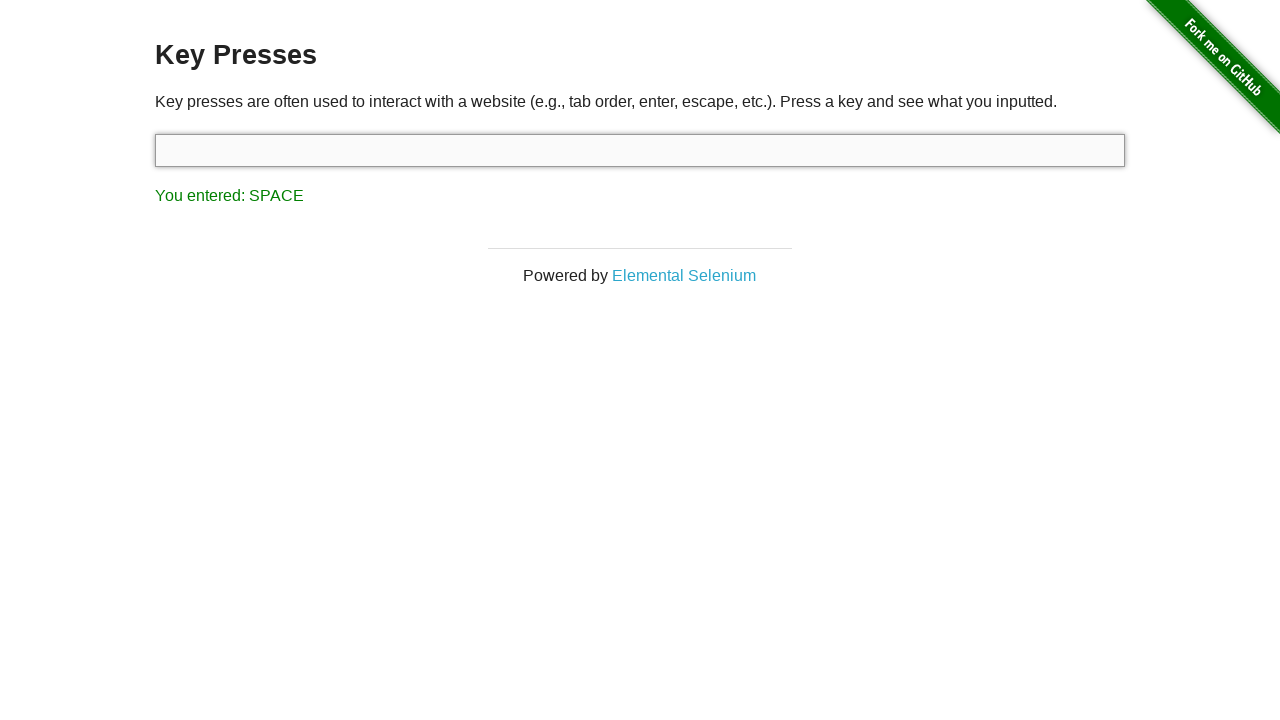

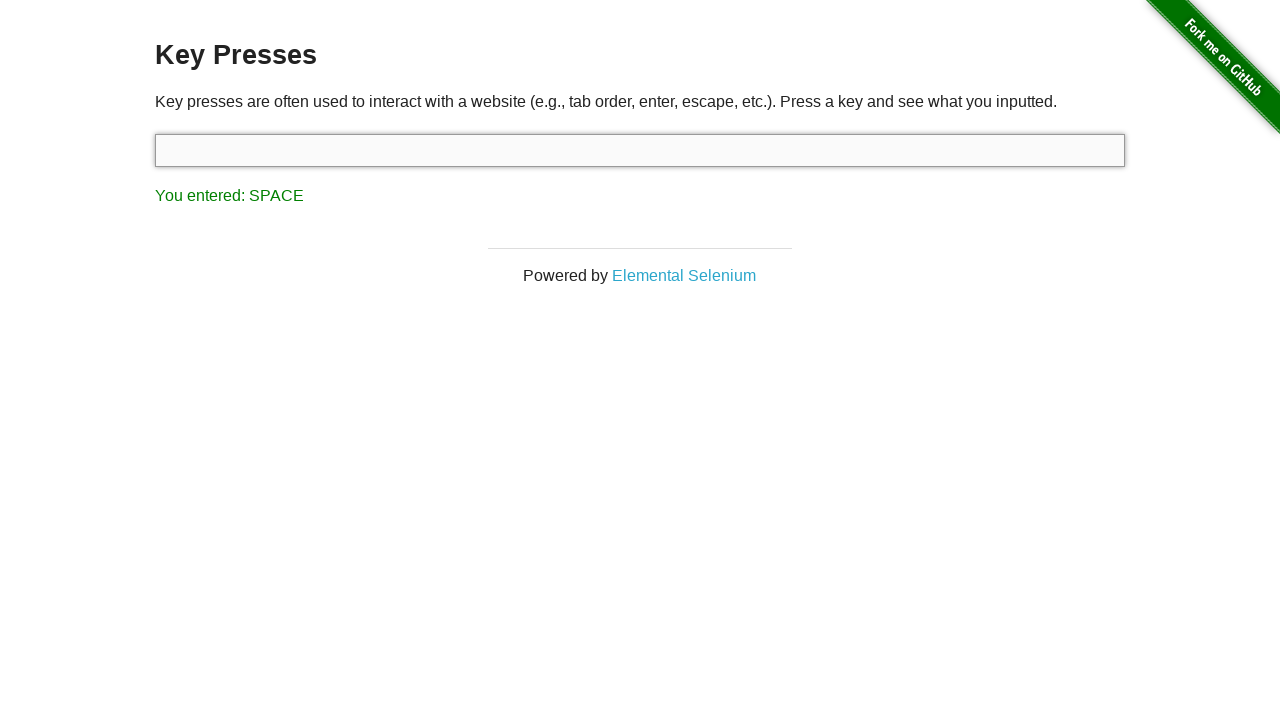